Tests multi-select dropdown functionality by selecting multiple options using different methods (by text, by index, by value)

Starting URL: https://omayo.blogspot.com/

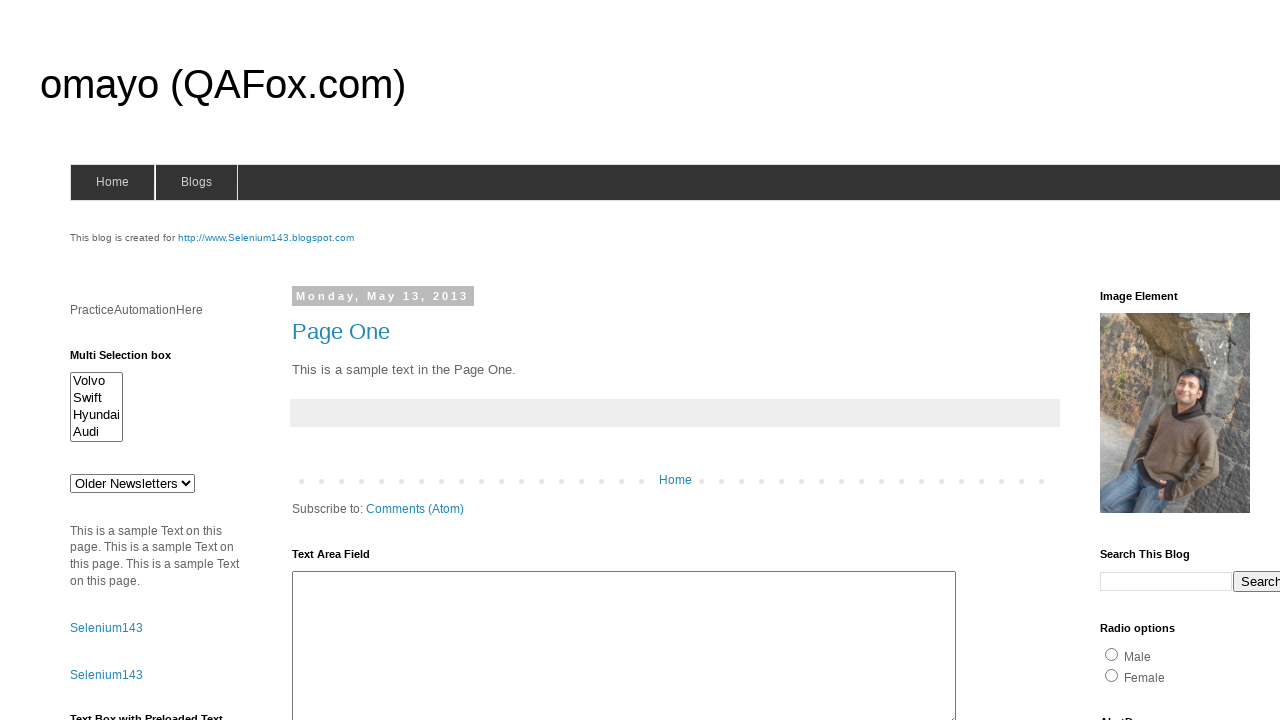

Located multi-select dropdown element with id 'multiselect1'
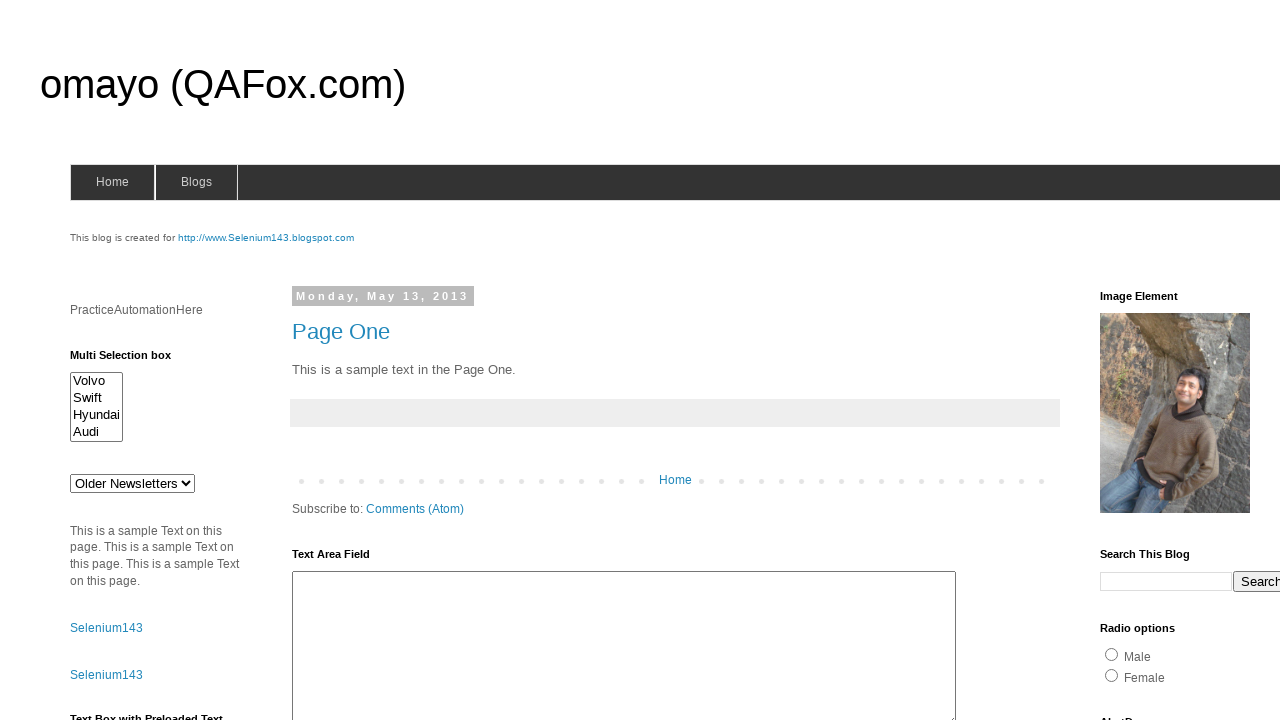

Selected 'Volvo' option by visible text on #multiselect1
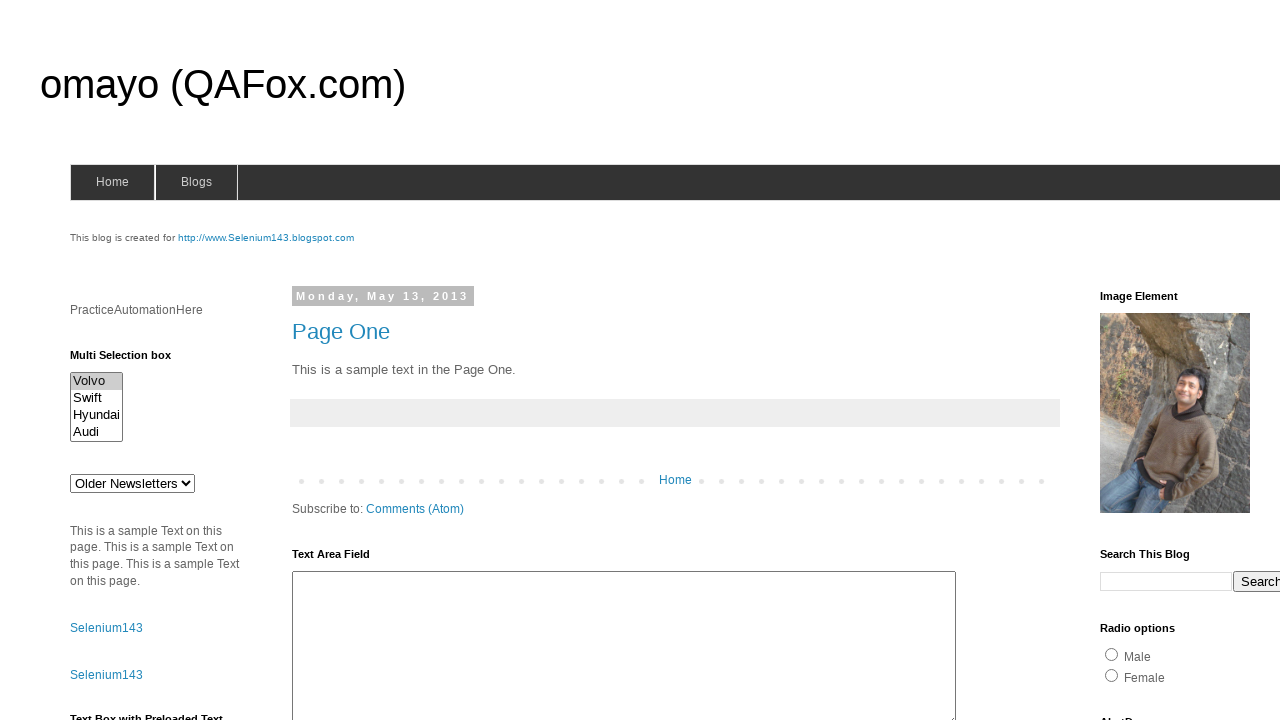

Selected option at index 1 ('Swift') by index on #multiselect1
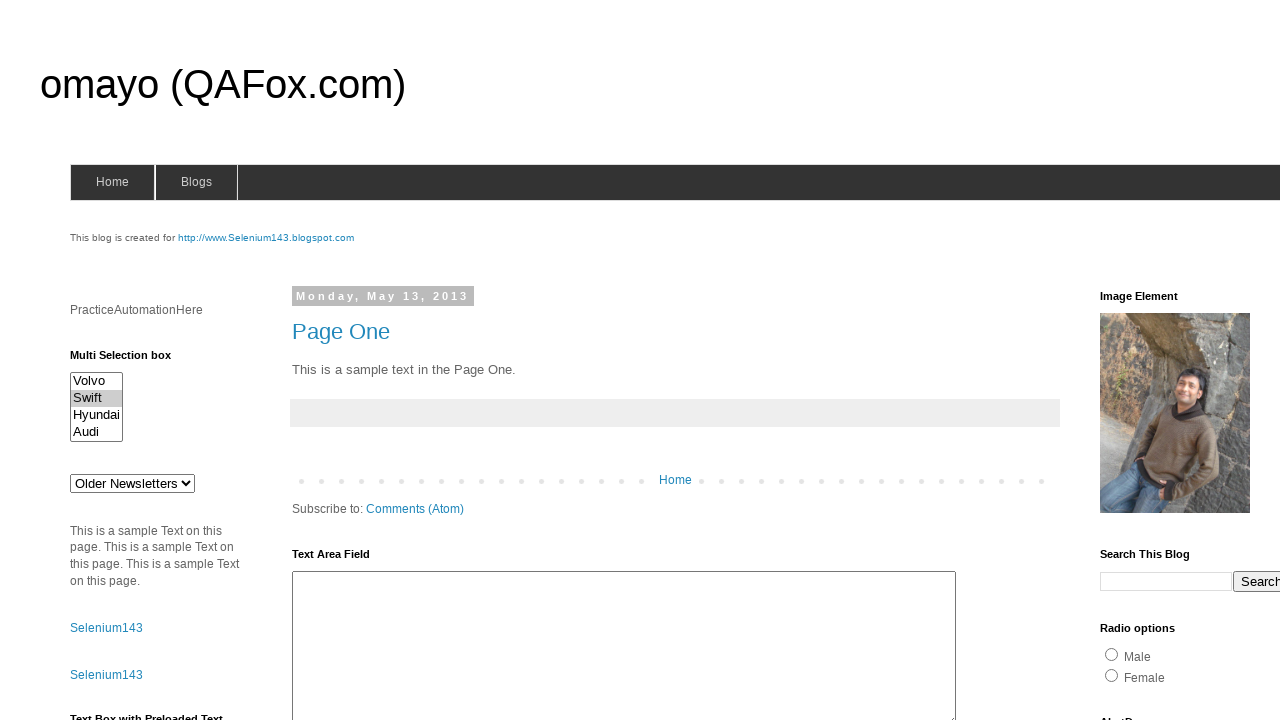

Selected 'Hyundaix' option by value on #multiselect1
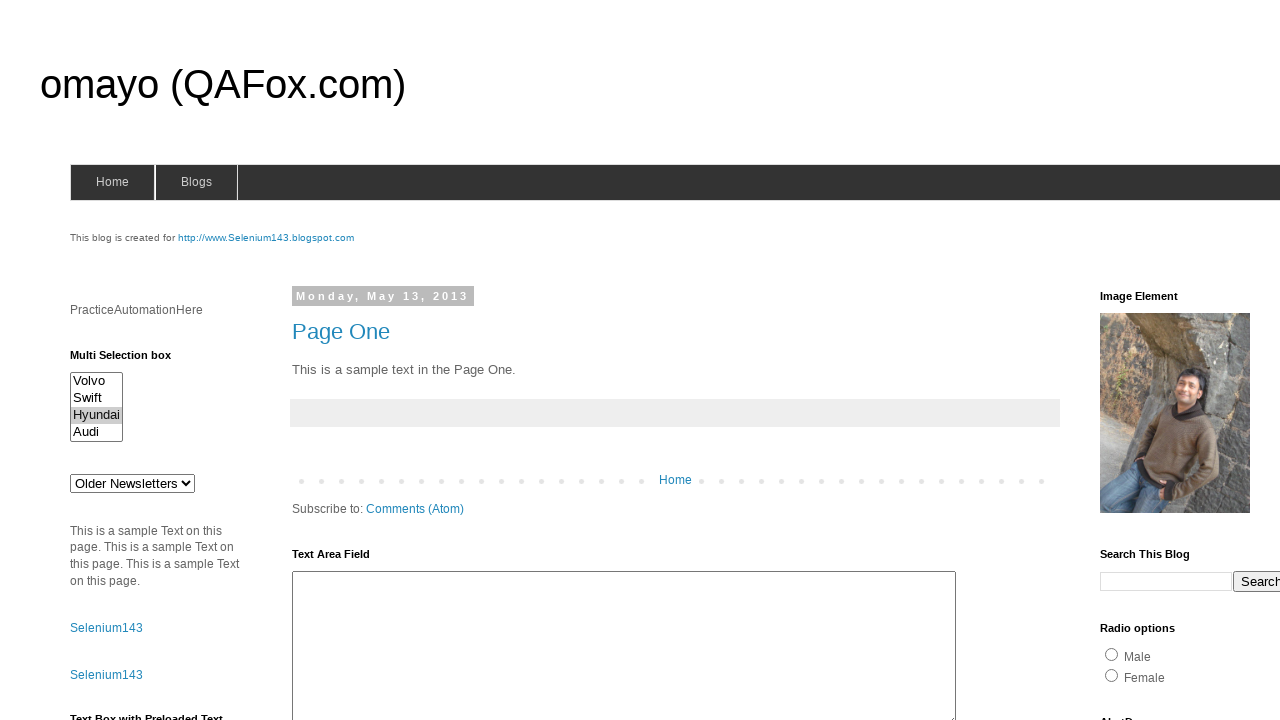

Retrieved all selected options from dropdown
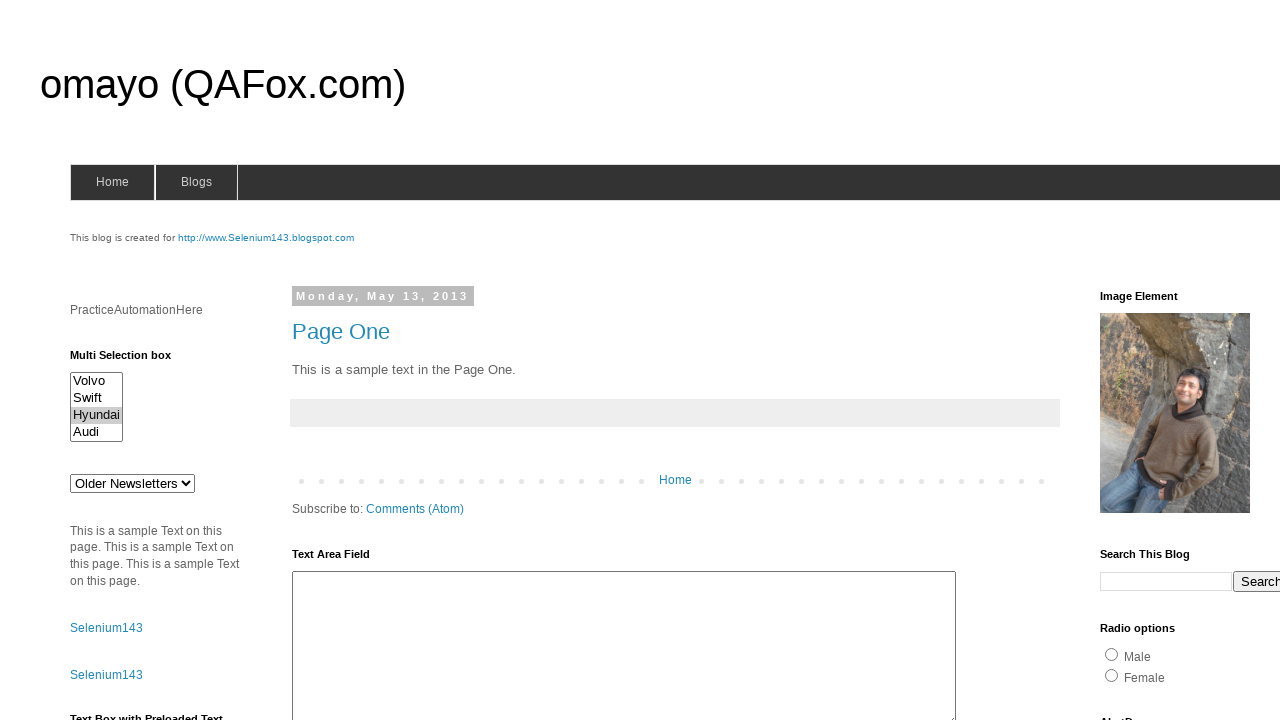

Printed selected option: 'Hyundai
  '
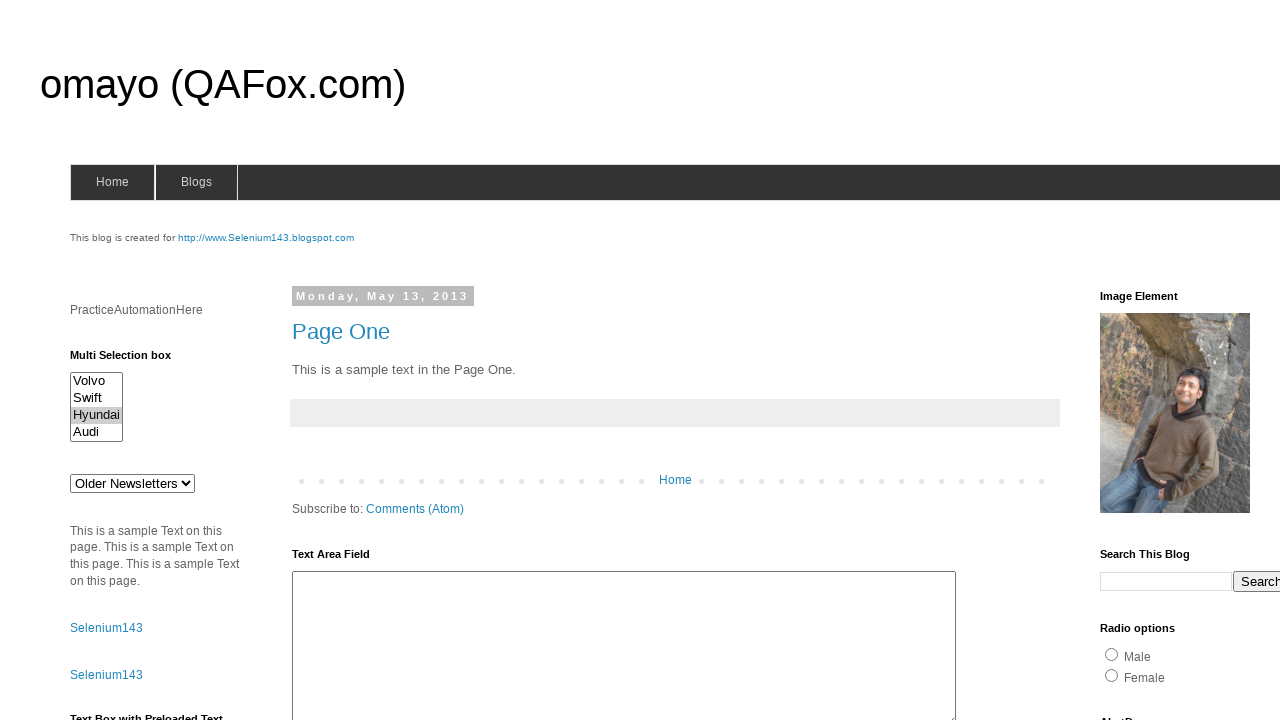

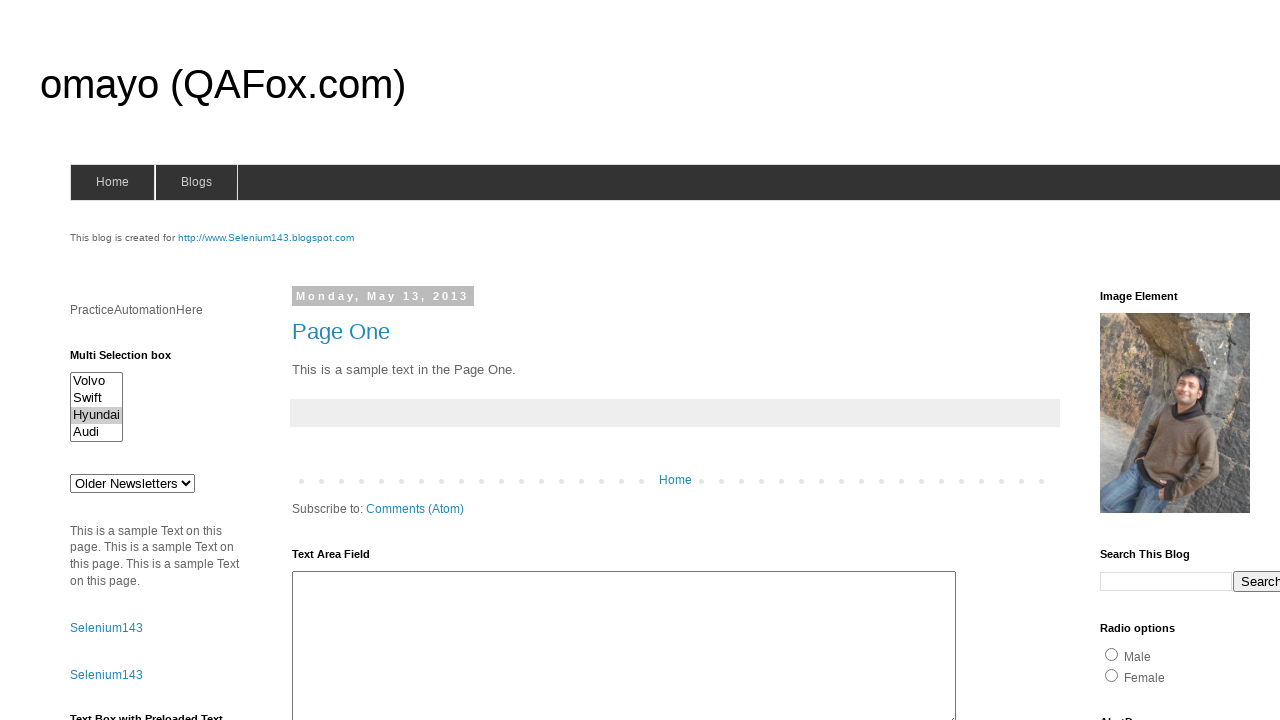